Navigates to ICC cricket rankings page and verifies that team rankings table with team names and match data is displayed

Starting URL: https://www.icc-cricket.com/rankings/mens/team-rankings/test

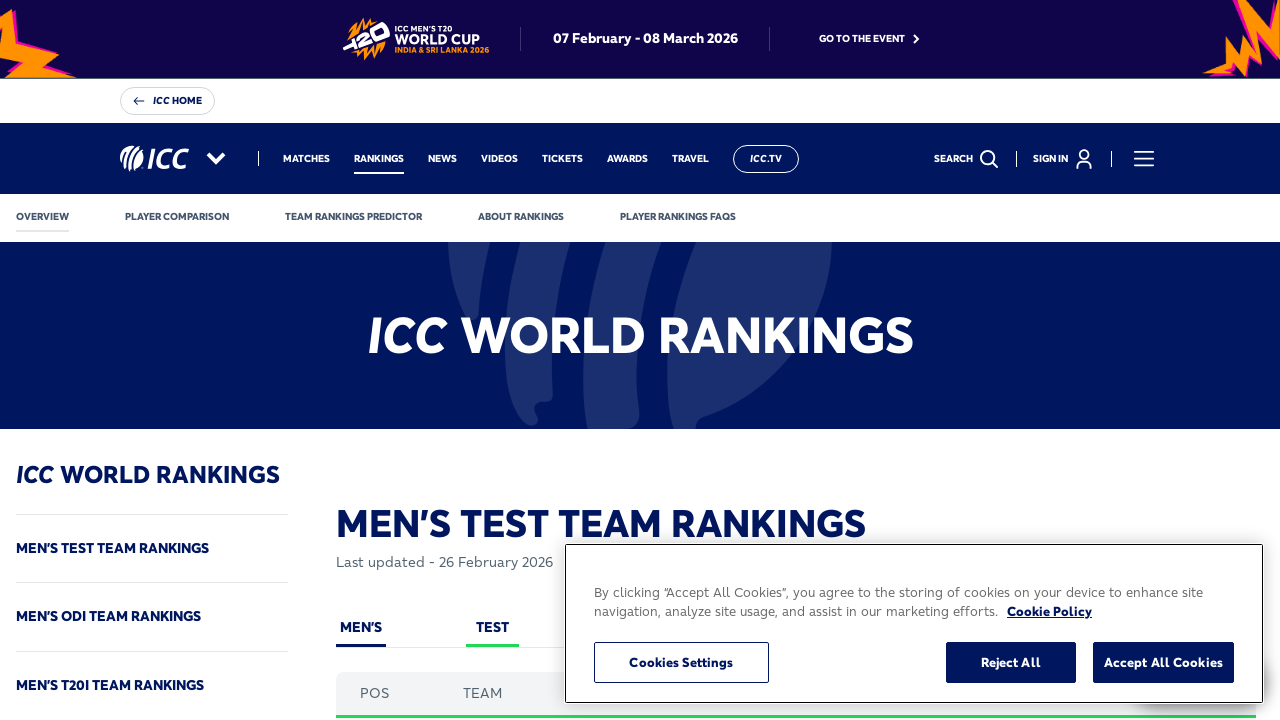

Navigated to ICC cricket men's team rankings test page
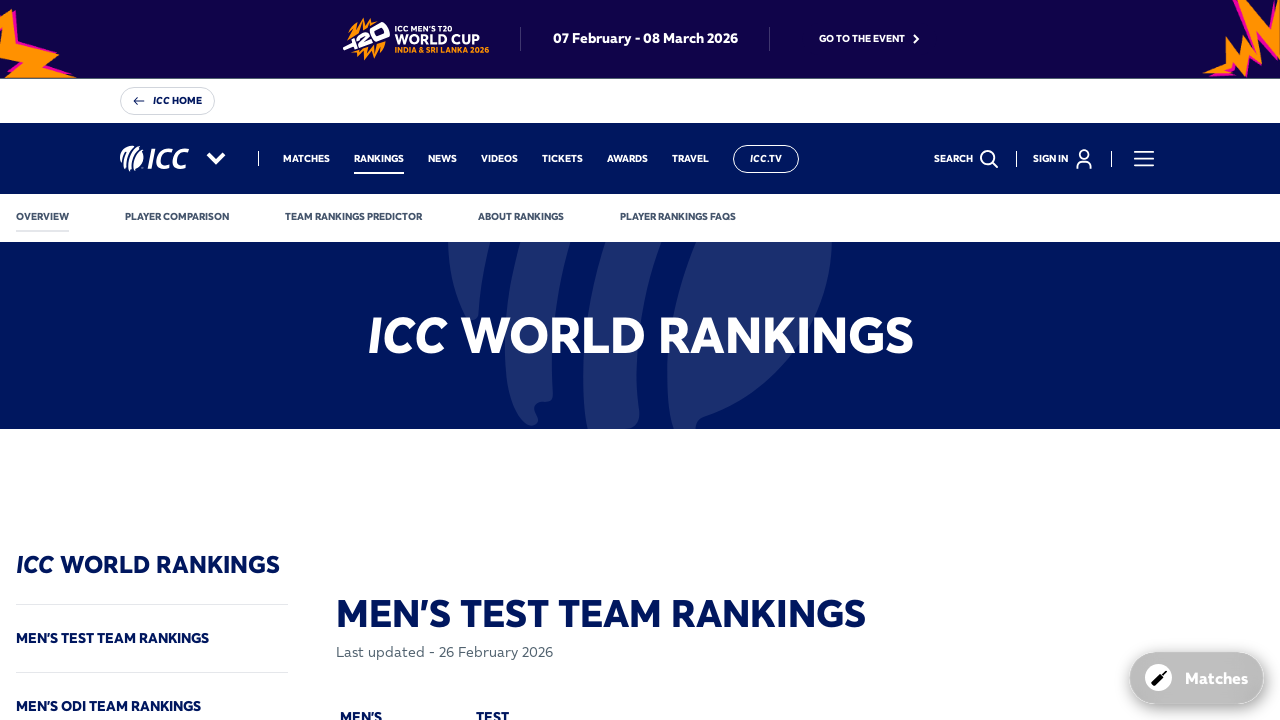

Rankings table loaded
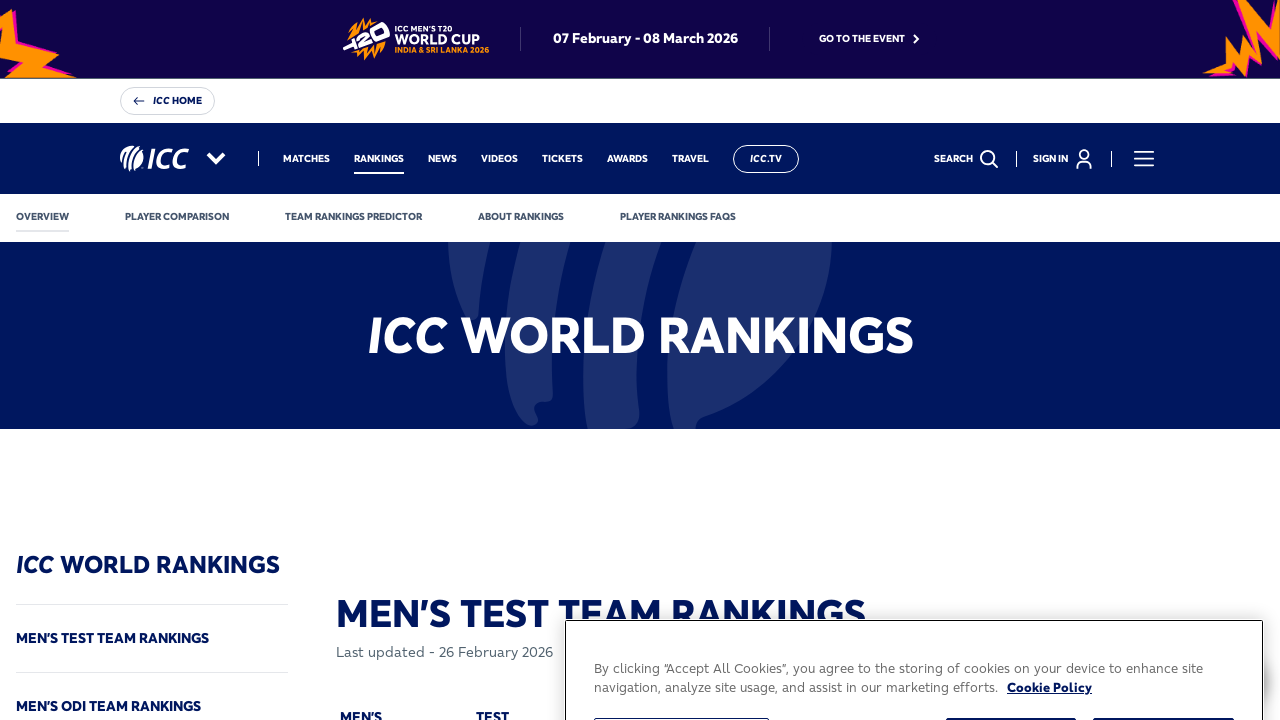

Team names column verified in rankings table
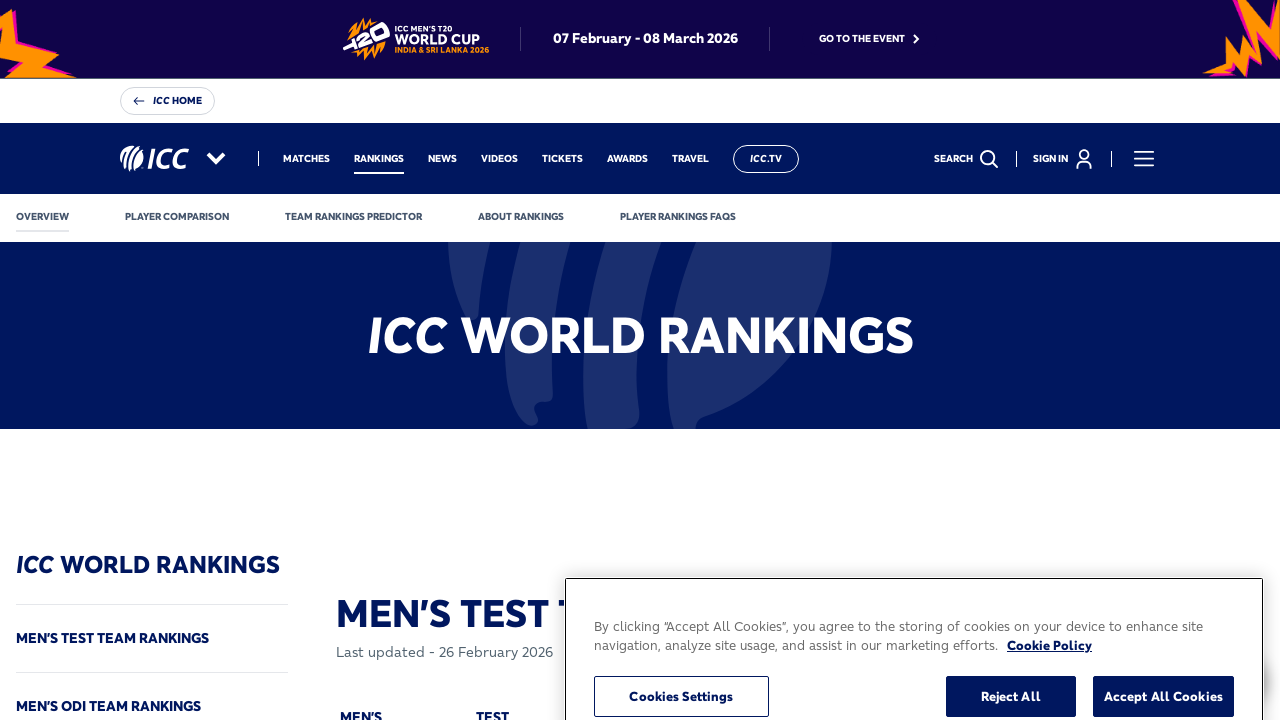

Match data column verified in rankings table
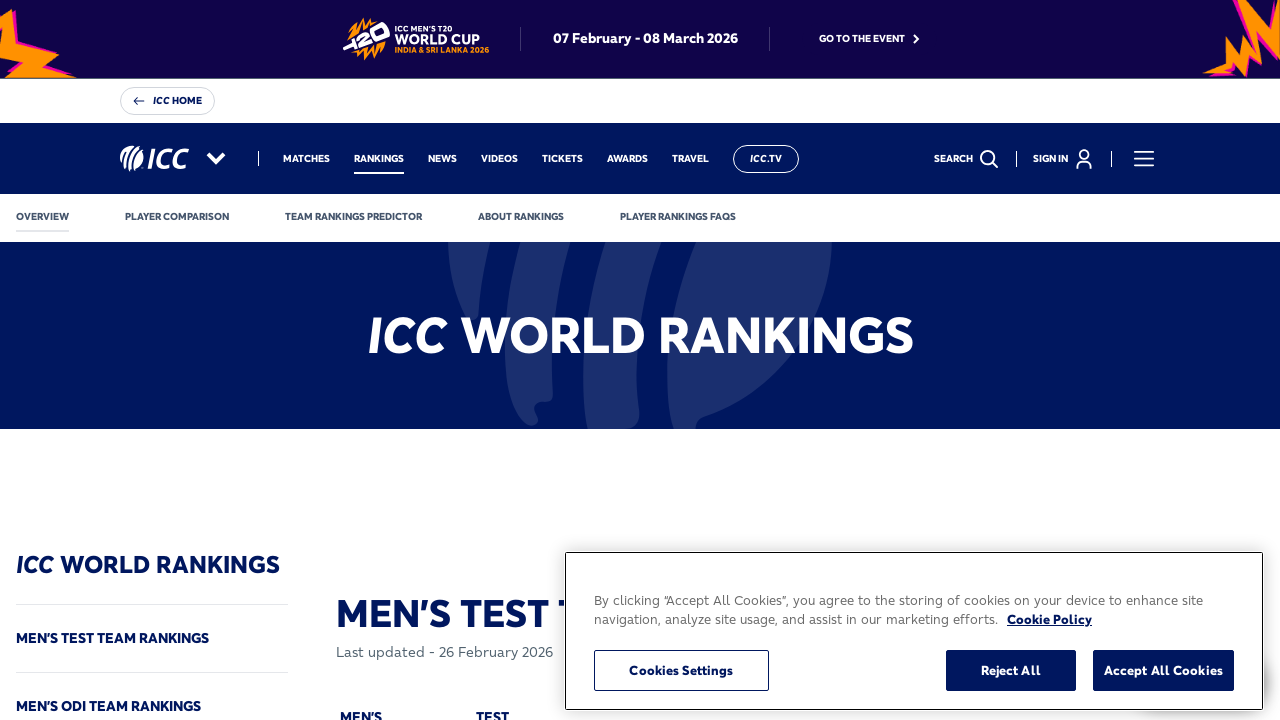

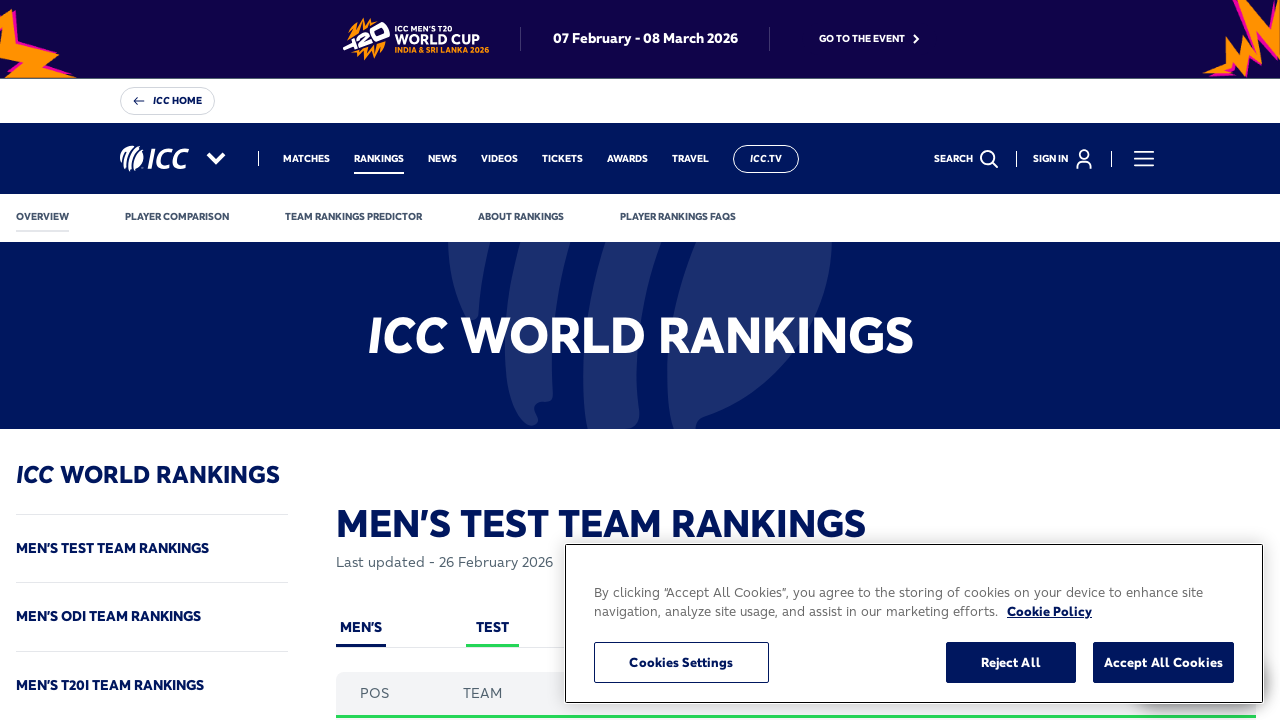